Tests account registration by navigating to the registration page and filling out all required fields including name, email, phone, and password, then submitting the form.

Starting URL: https://naveenautomationlabs.com/opencart/index.php?route=common/home

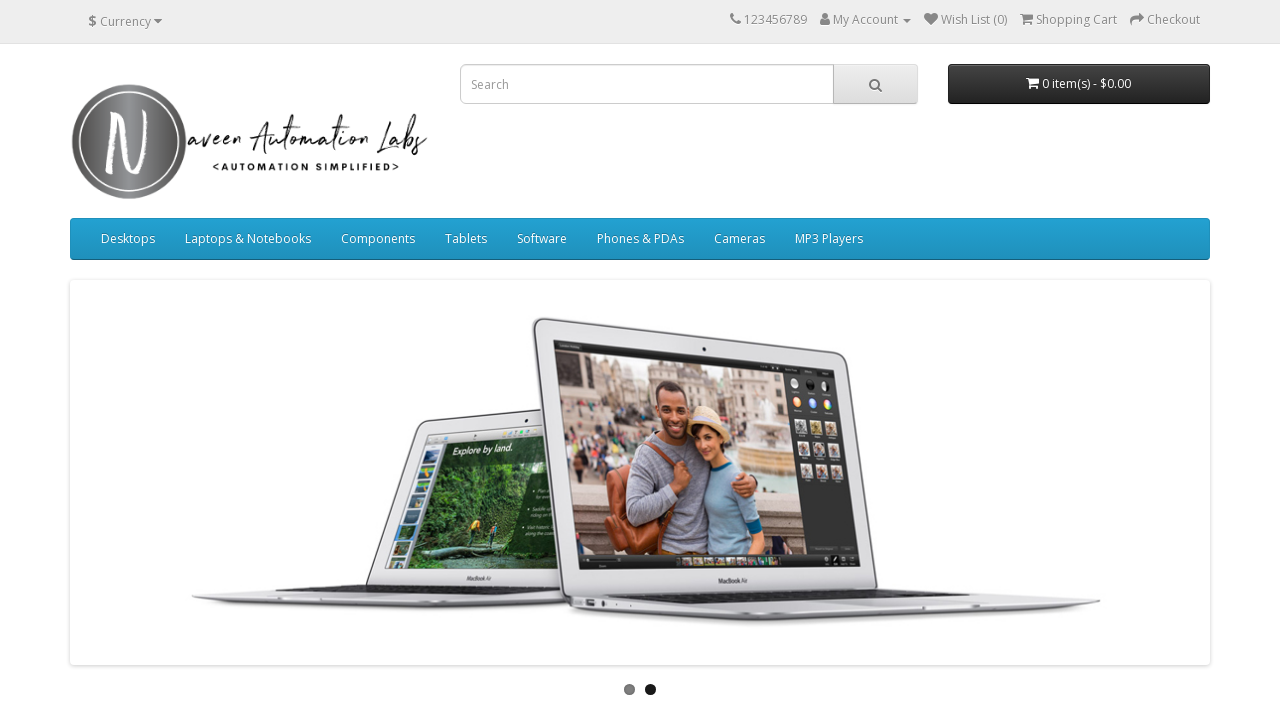

Clicked on My Account dropdown at (866, 20) on xpath=//span[text()='My Account']
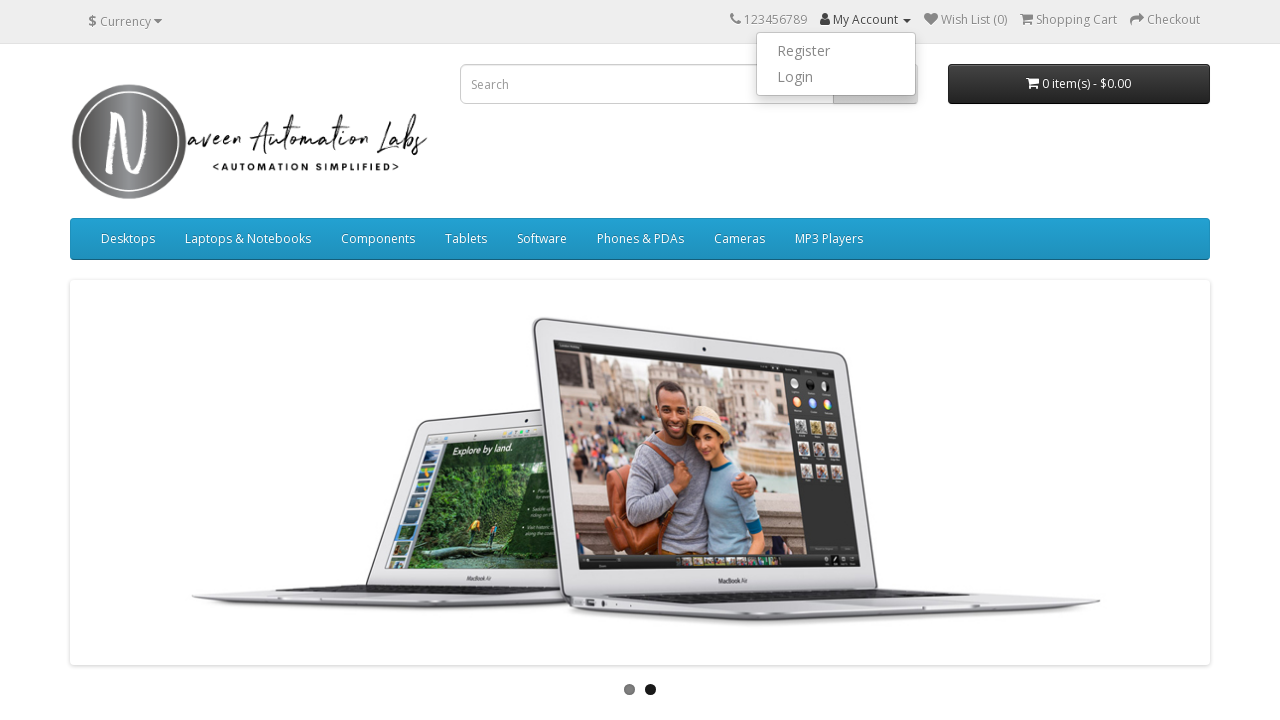

Clicked on Register link at (836, 51) on xpath=//a[text()='Register']
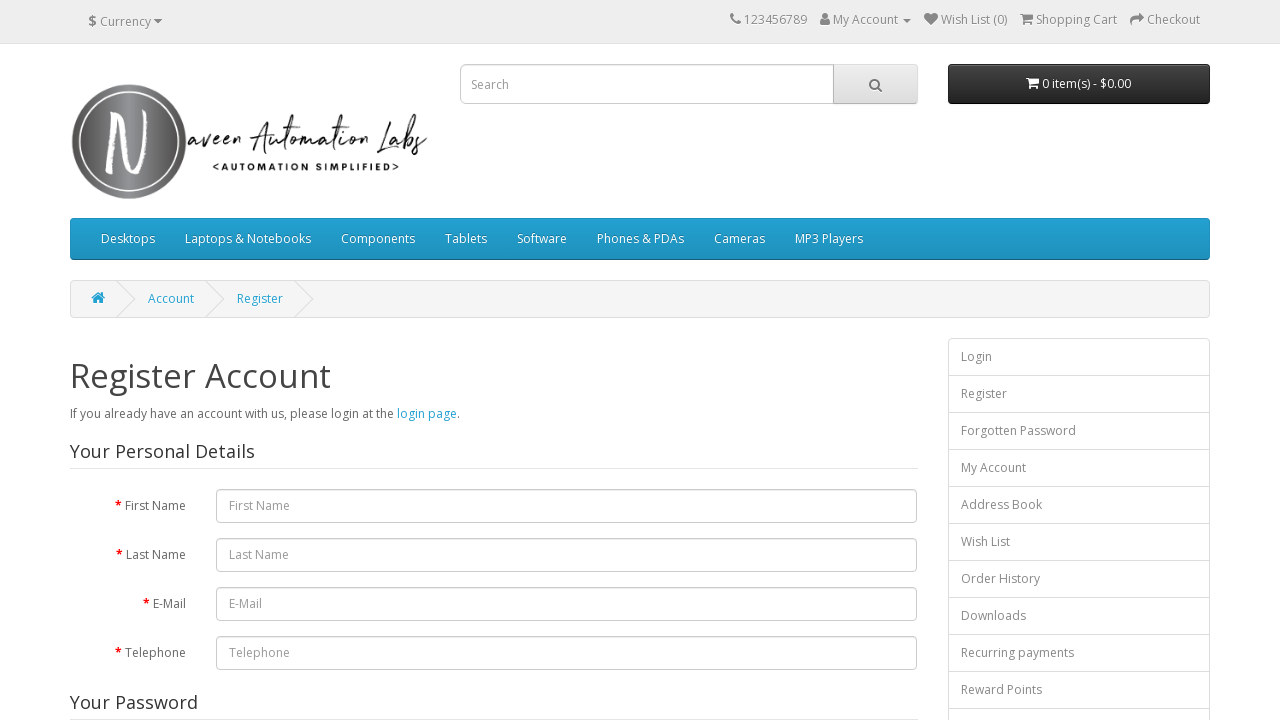

Registration page loaded and first name field is visible
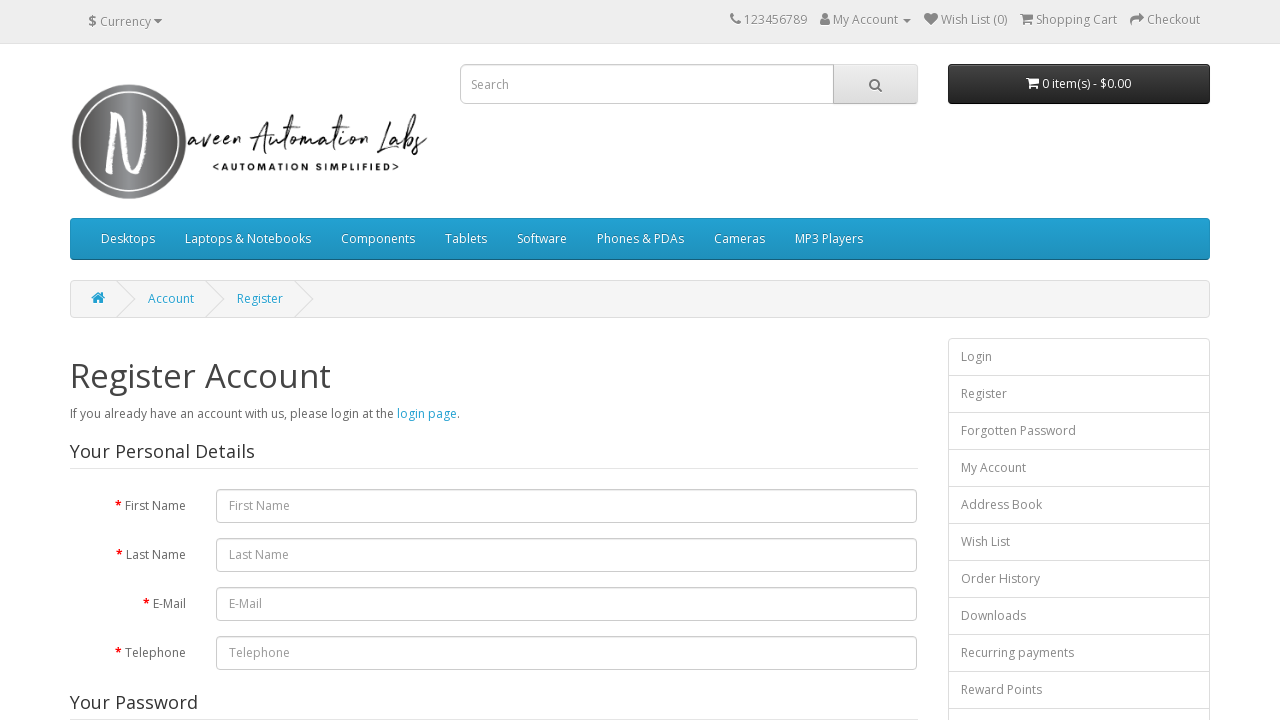

Filled first name field with 'Tom' on #input-firstname
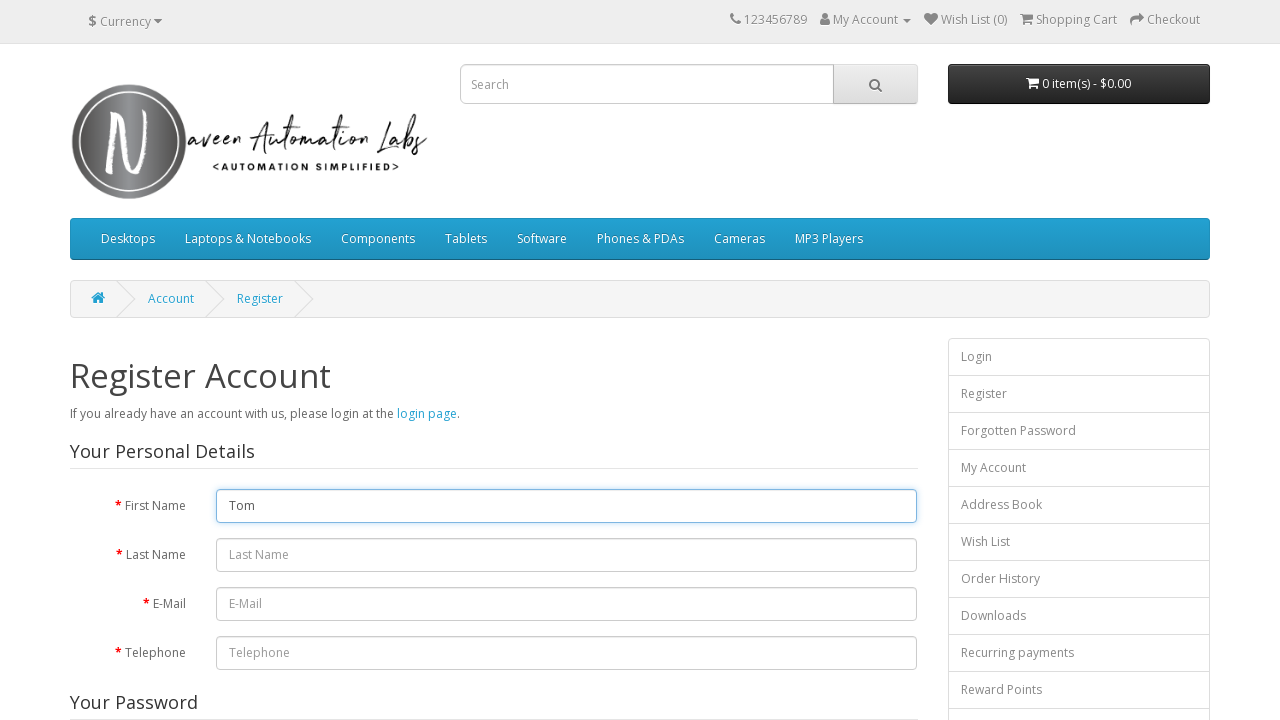

Filled last name field with 'Steve' on #input-lastname
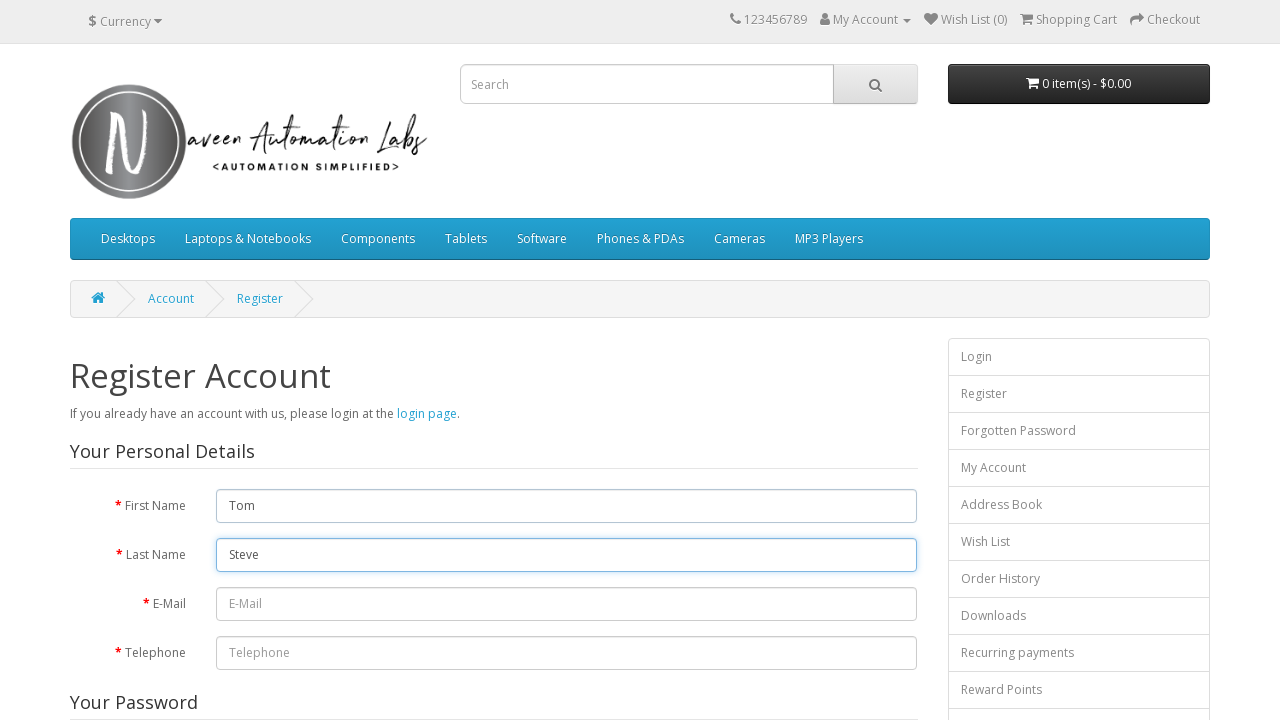

Filled email field with 'stevetom847@email.com' on #input-email
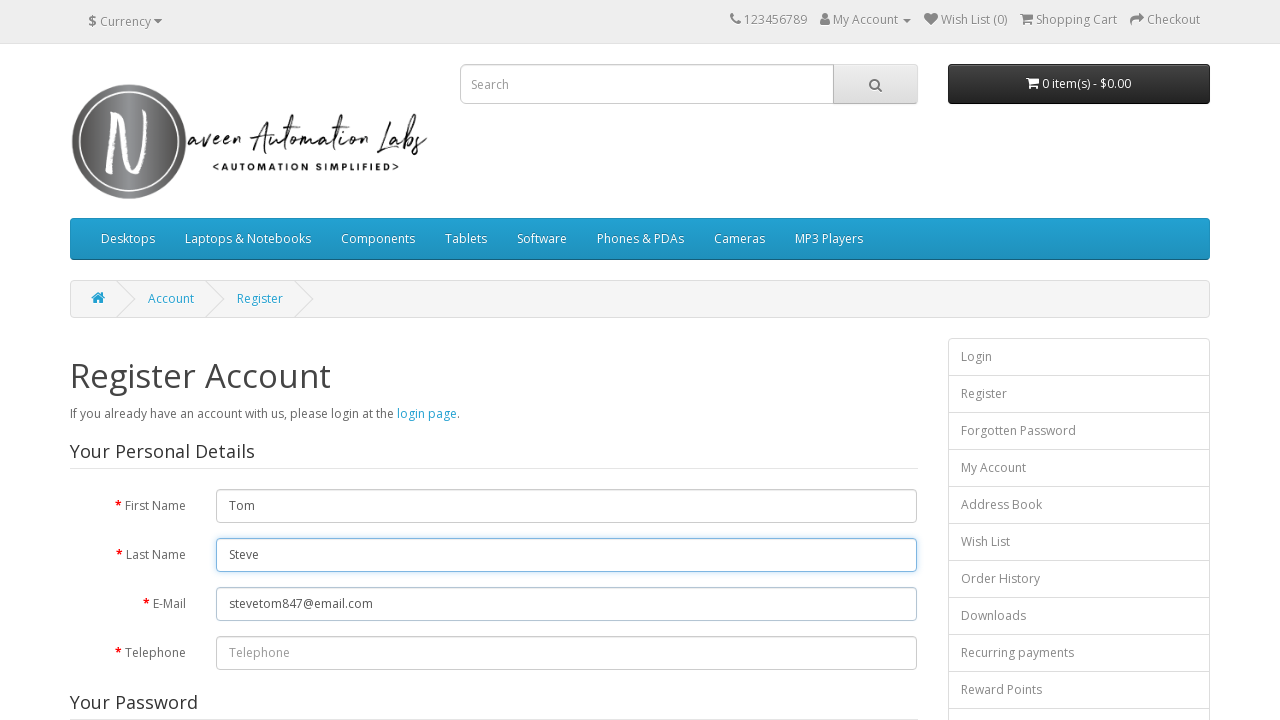

Filled telephone field with '9876543210' on #input-telephone
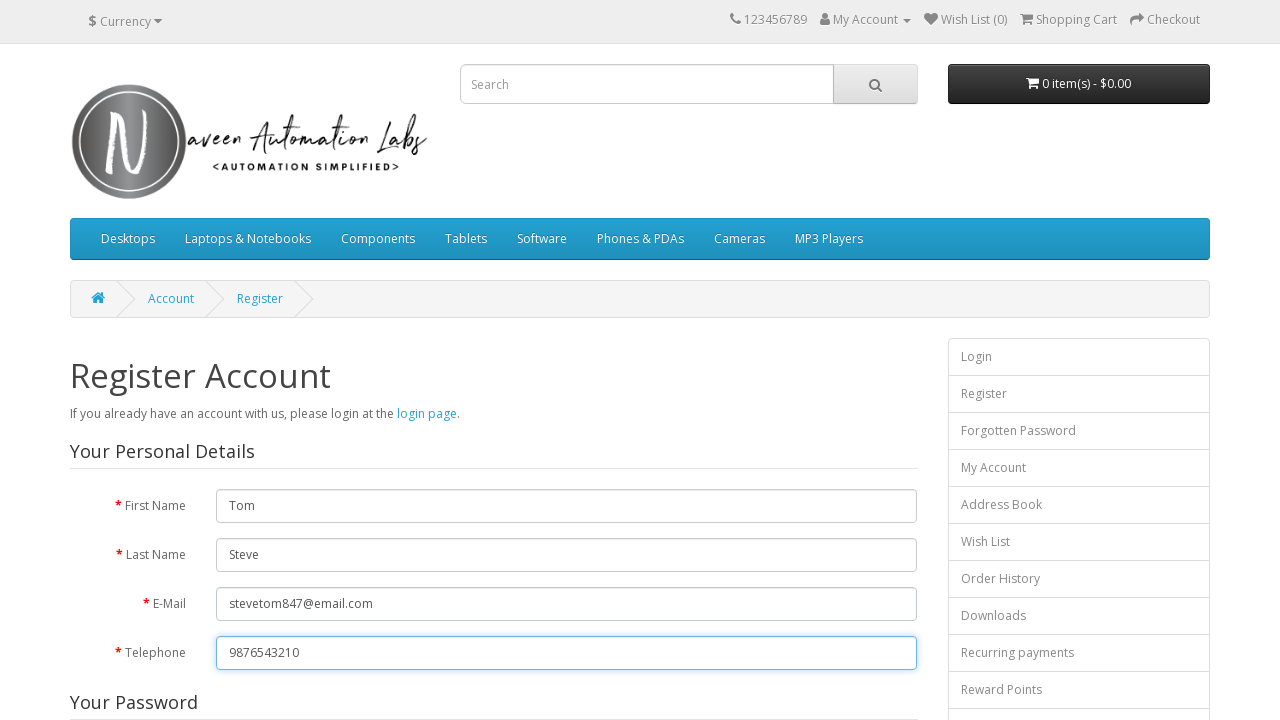

Filled password field with 'Tomsteve1' on #input-password
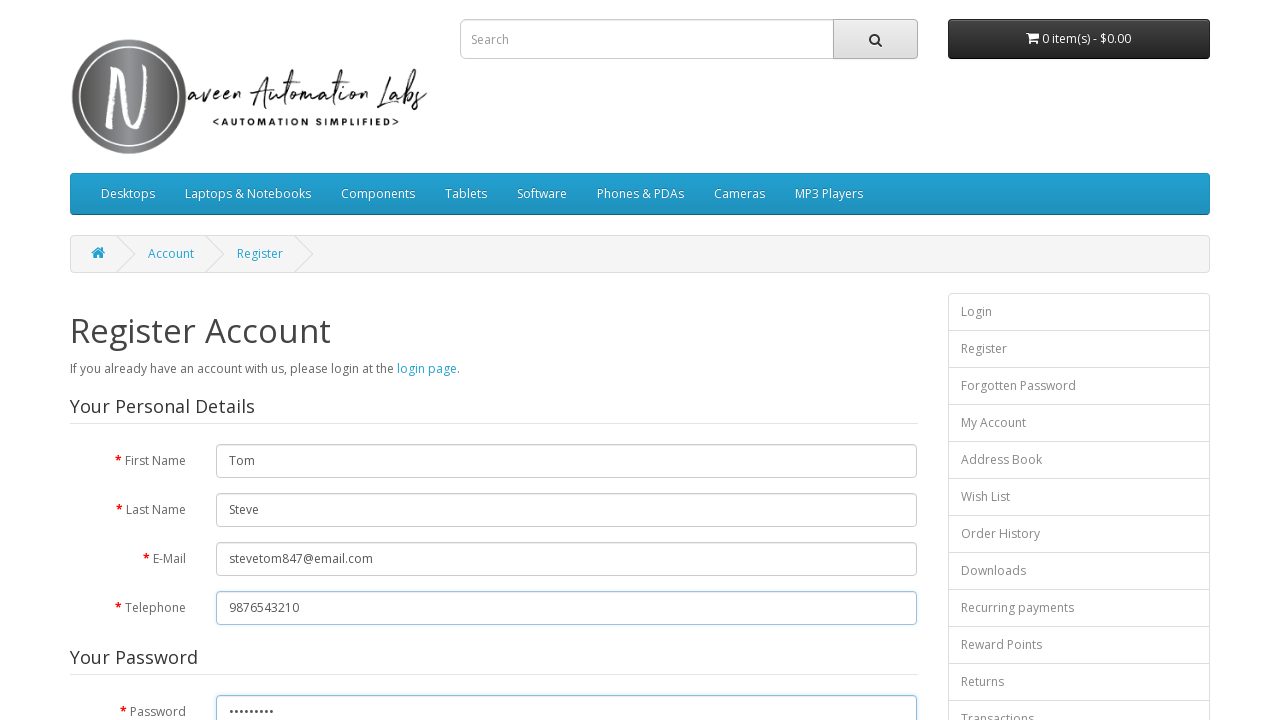

Filled password confirmation field with 'Tomsteve1' on #input-confirm
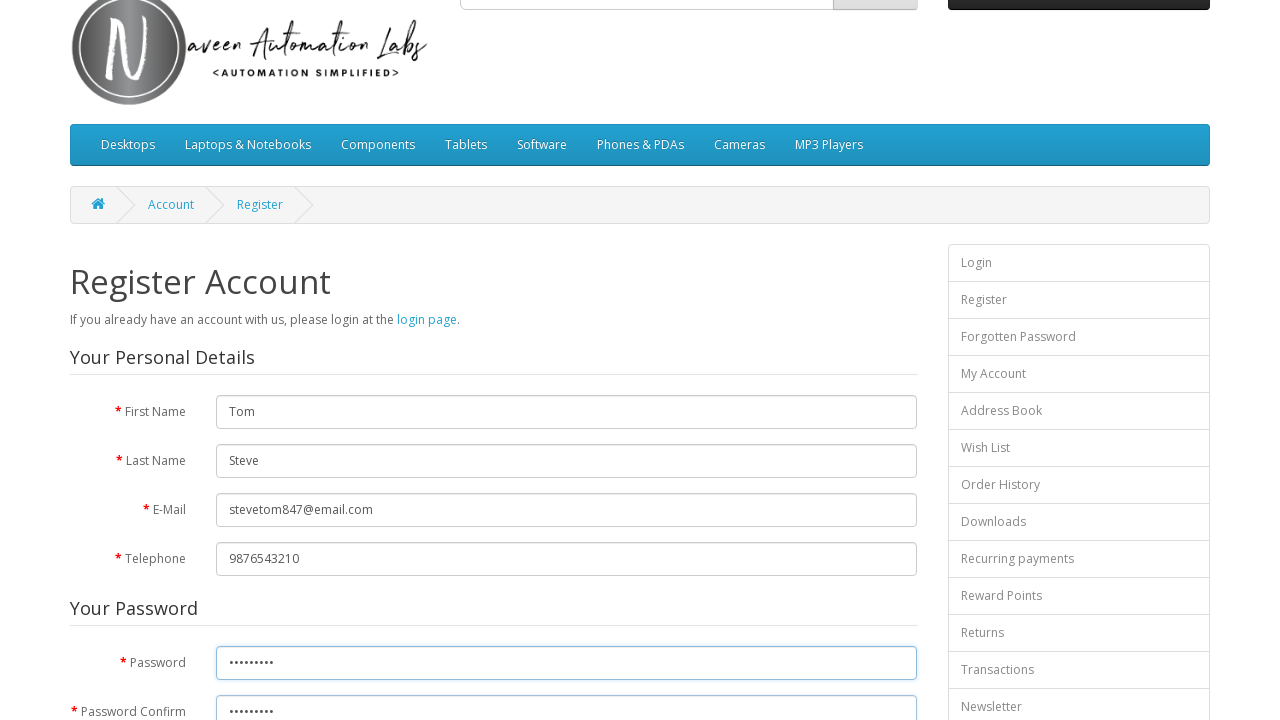

Checked privacy policy checkbox at (825, 424) on input[type='checkbox']
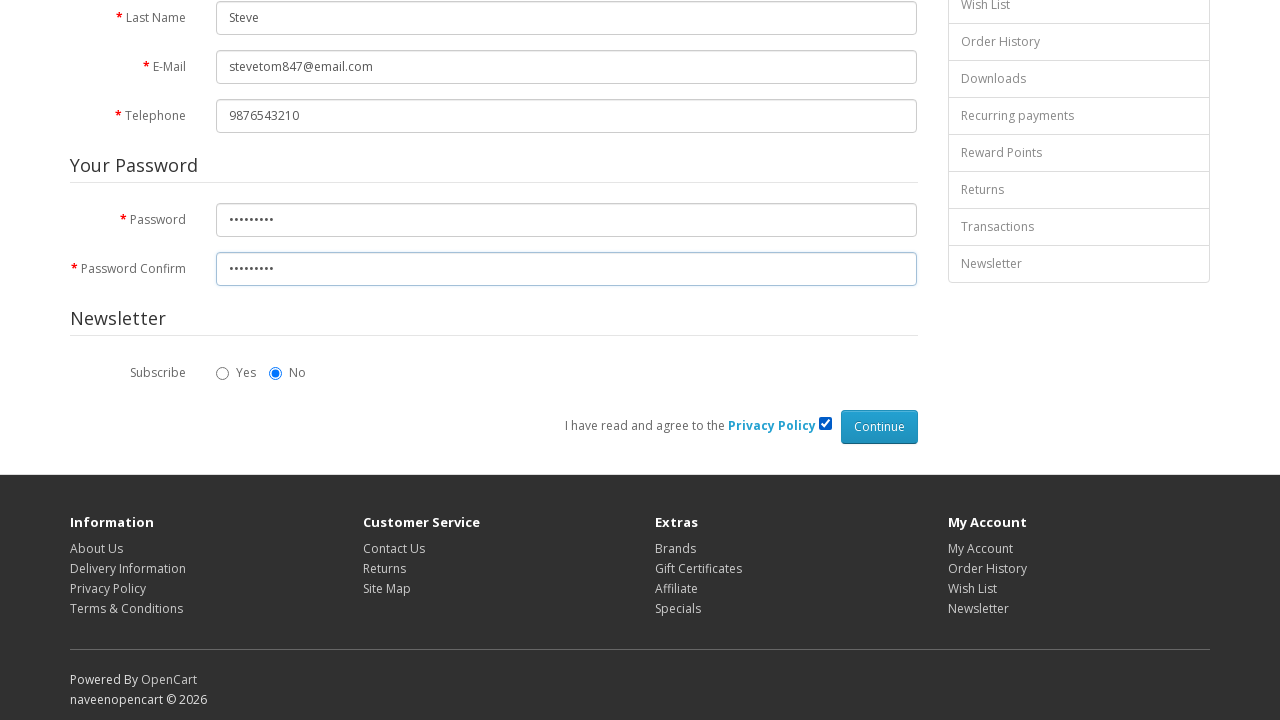

Clicked Continue button to submit registration form at (879, 427) on input[value='Continue']
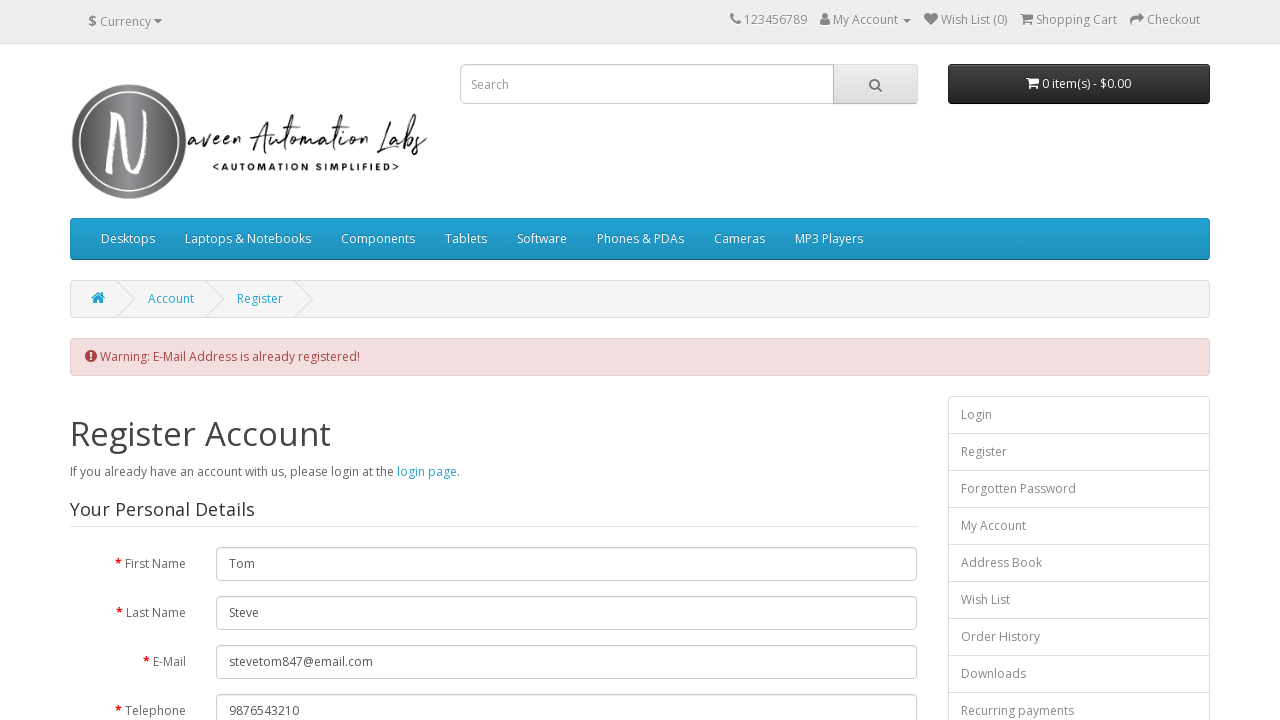

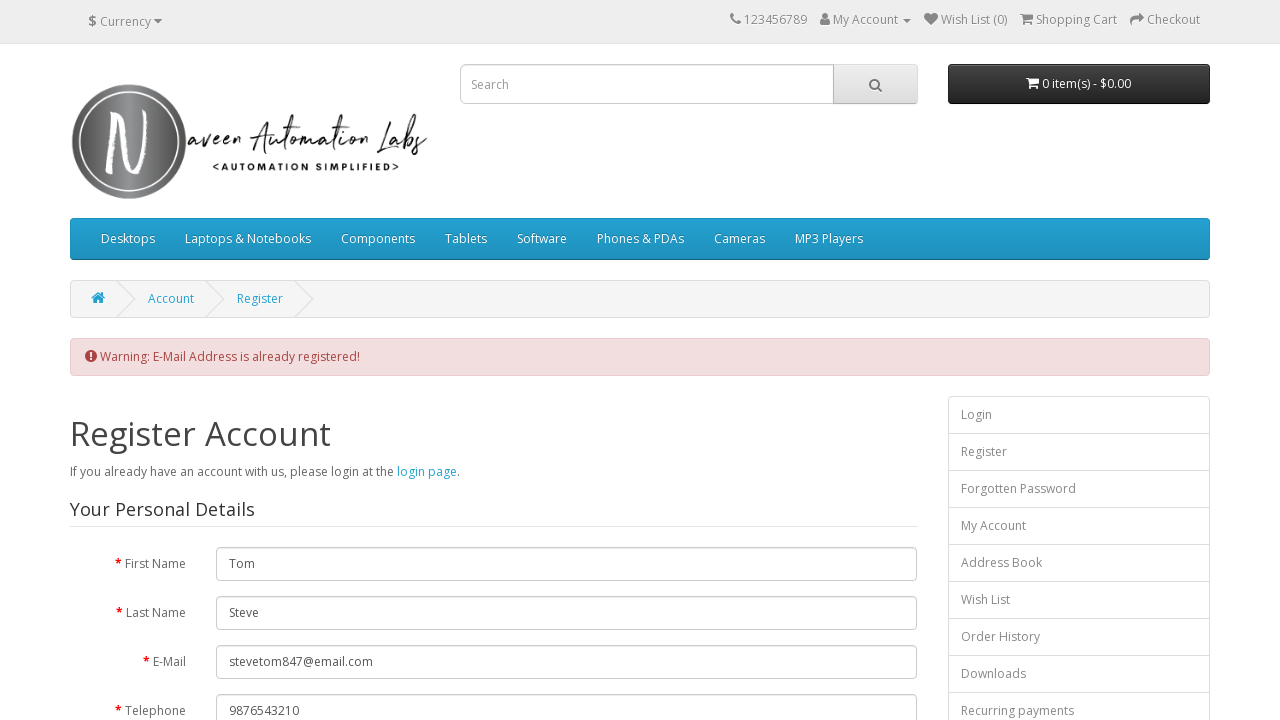